Tests that an error message is displayed when attempting to login with an empty username field

Starting URL: https://www.saucedemo.com/

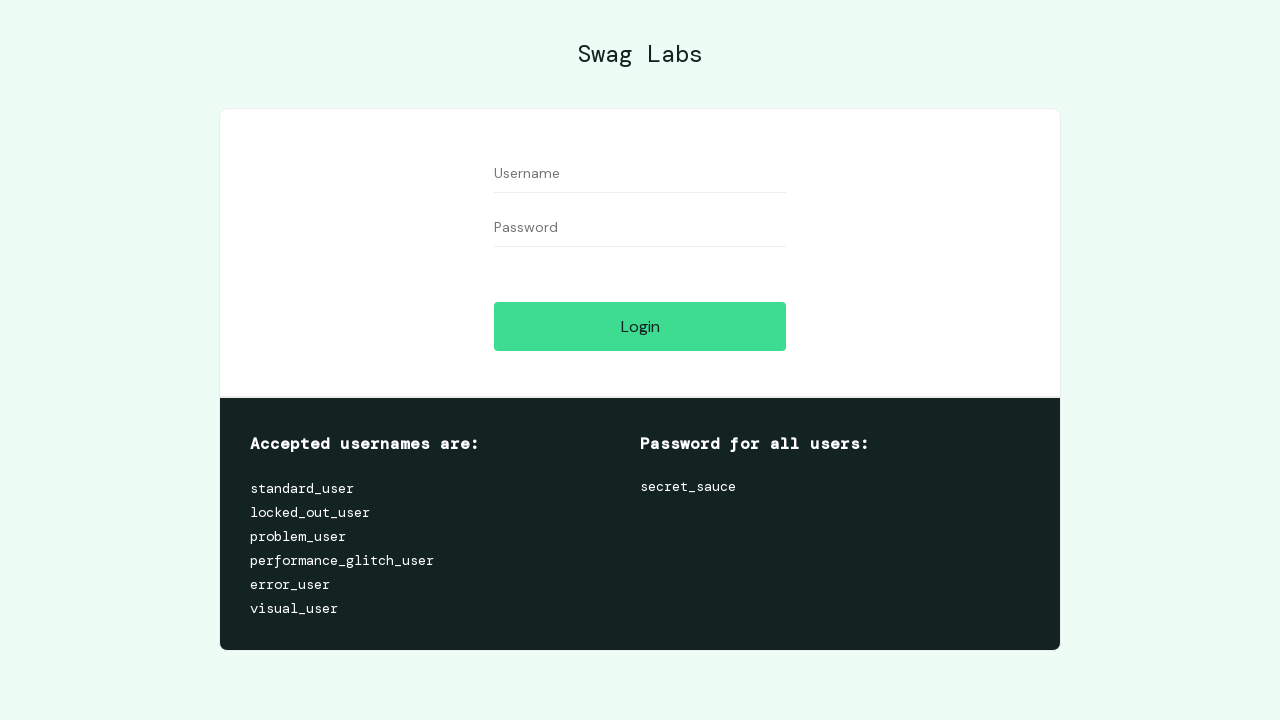

Filled password field with 'secret_sauce', leaving username empty on #password
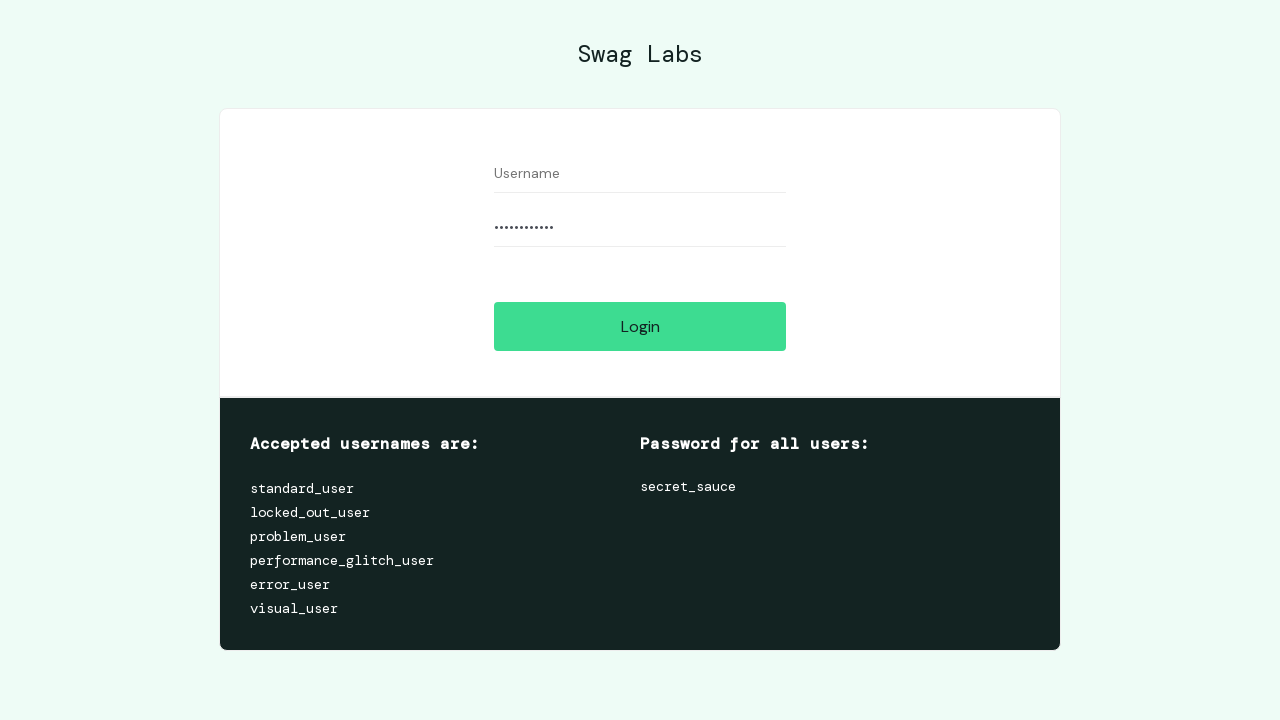

Clicked login button at (640, 326) on #login-button
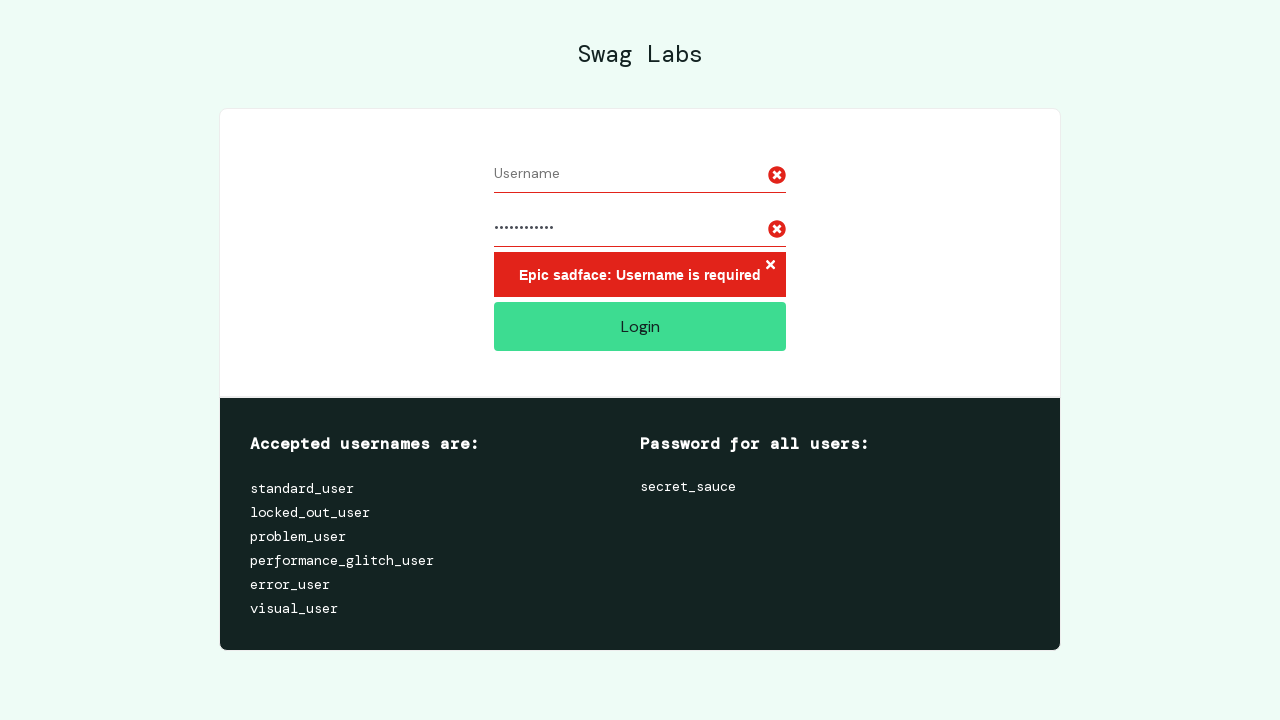

Located error message element
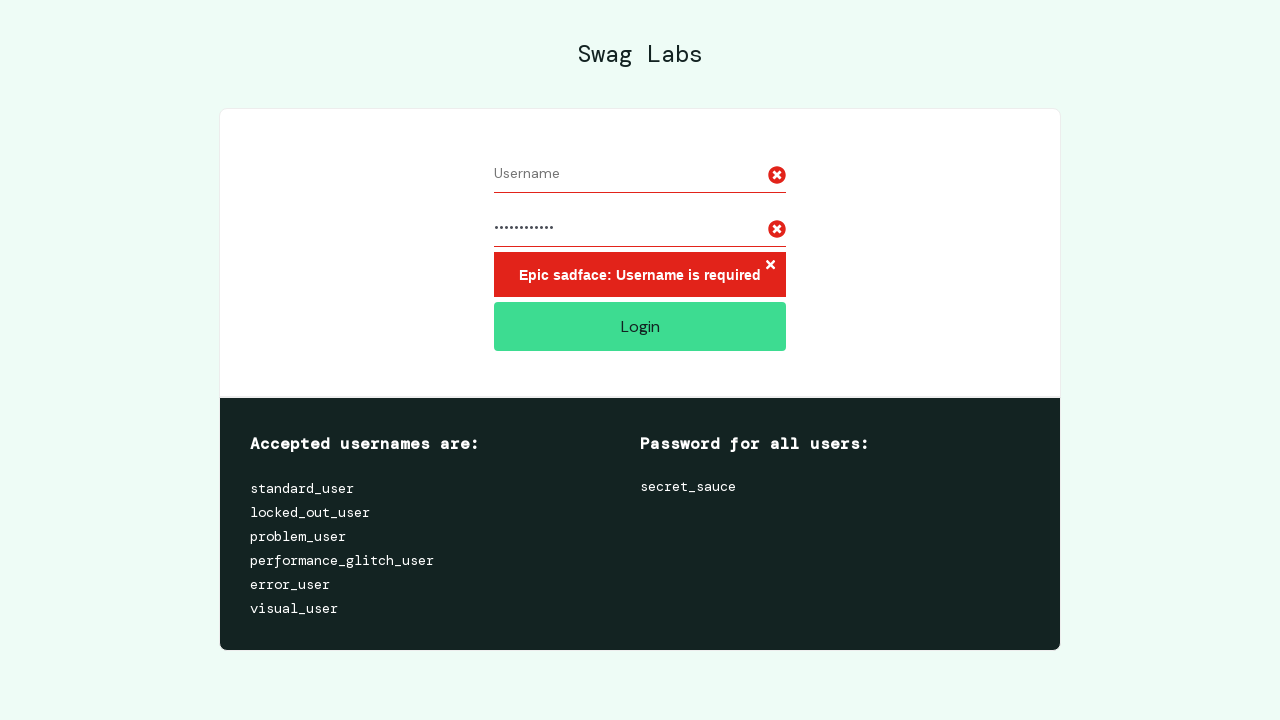

Verified error message is visible for empty username login attempt
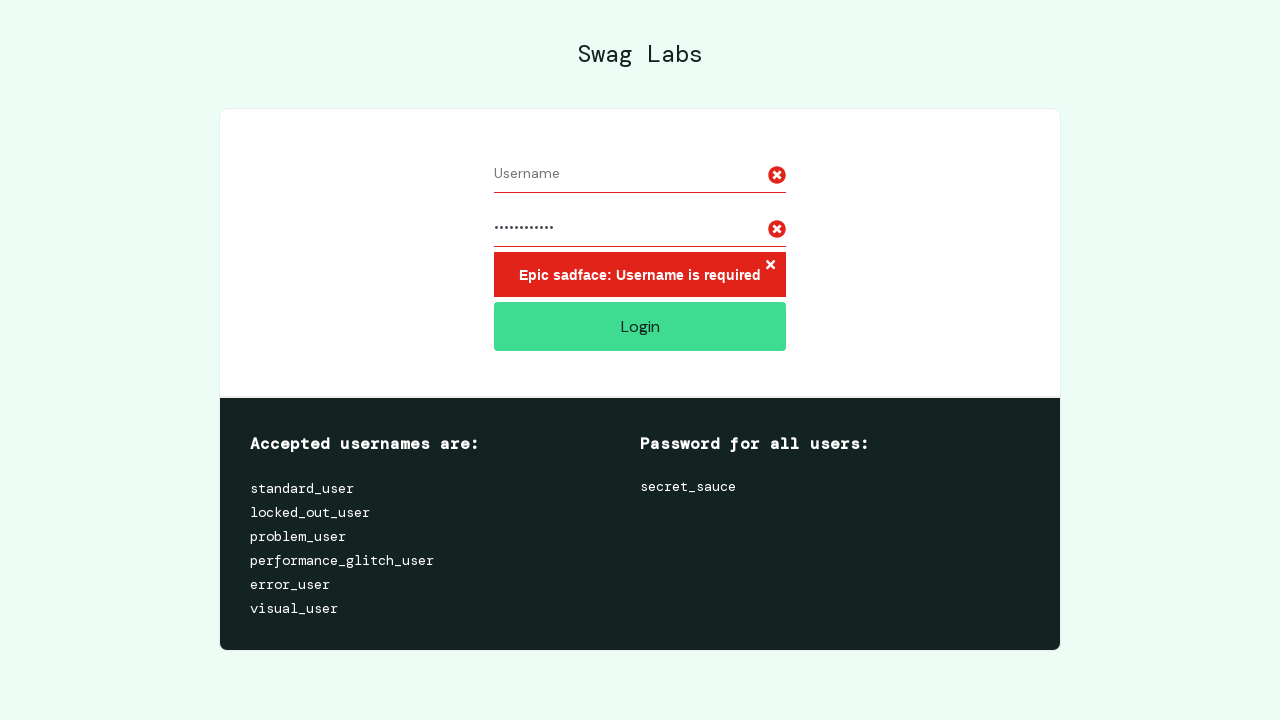

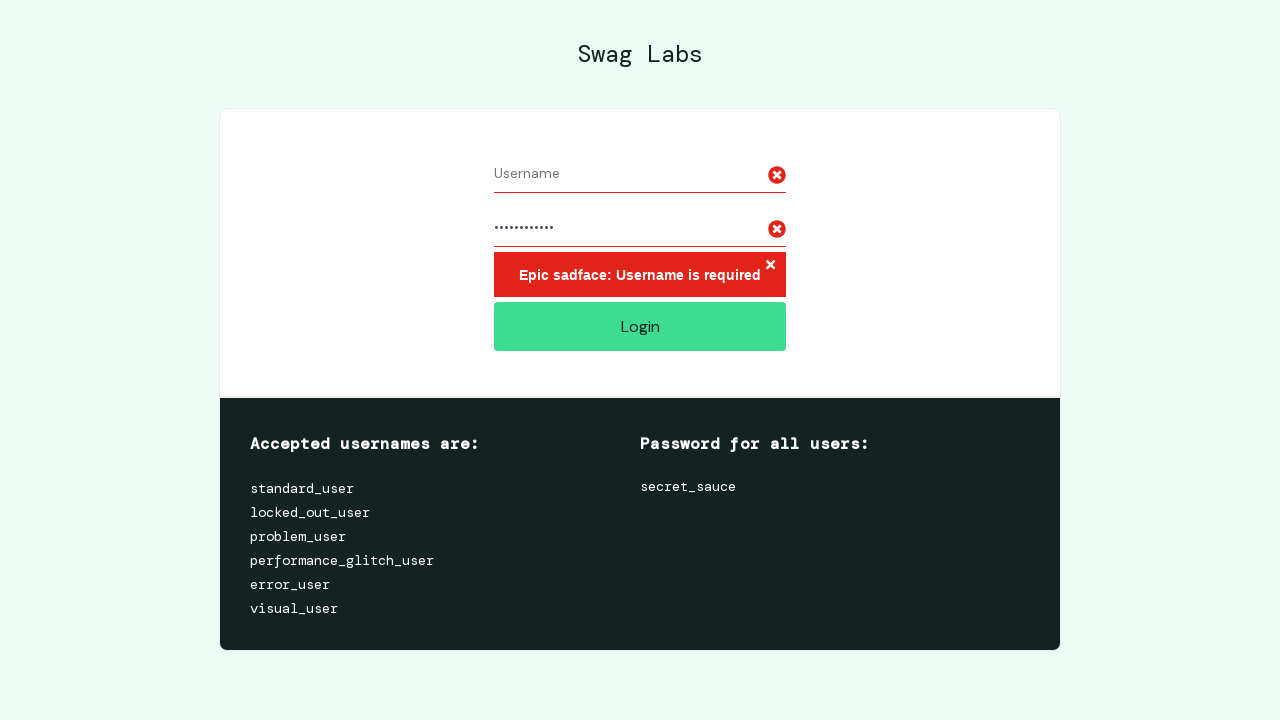